Tests explicit wait functionality by waiting for a button to become enabled after a delay and verifying it is clickable

Starting URL: https://demoqa.com/dynamic-properties

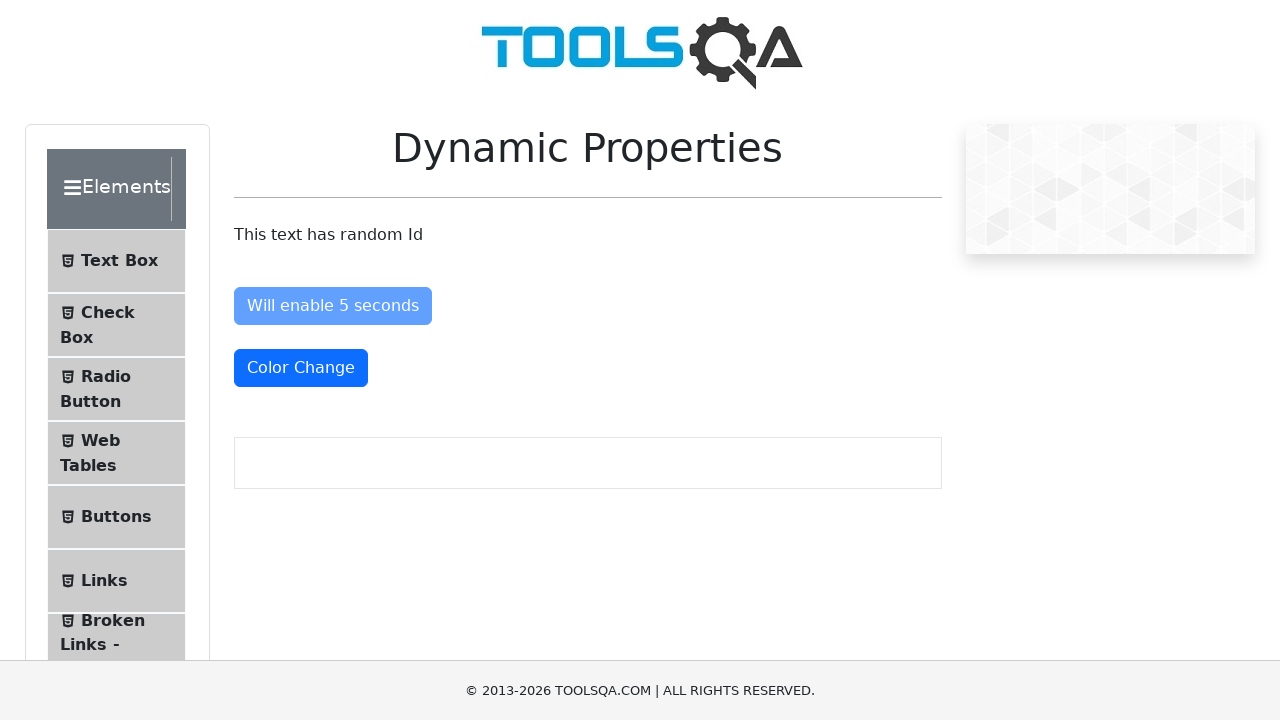

Waited for 'Enable After' button to become visible
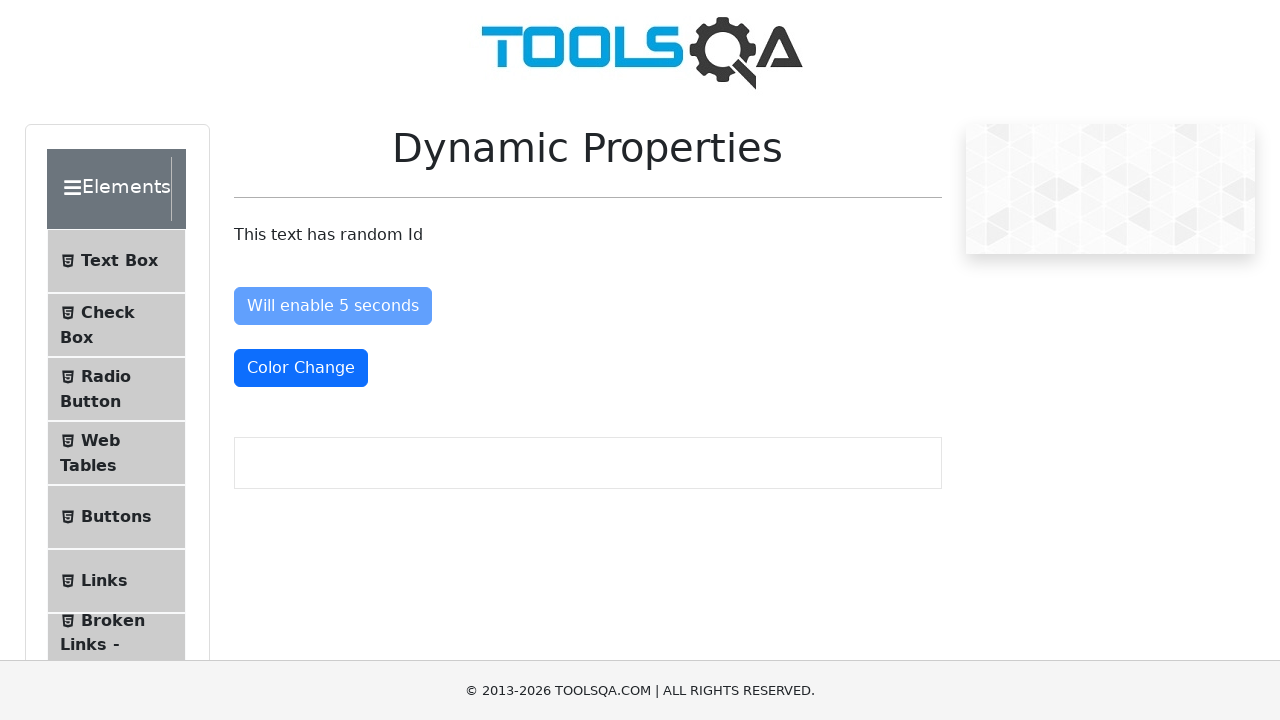

Waited for button to become enabled after delay
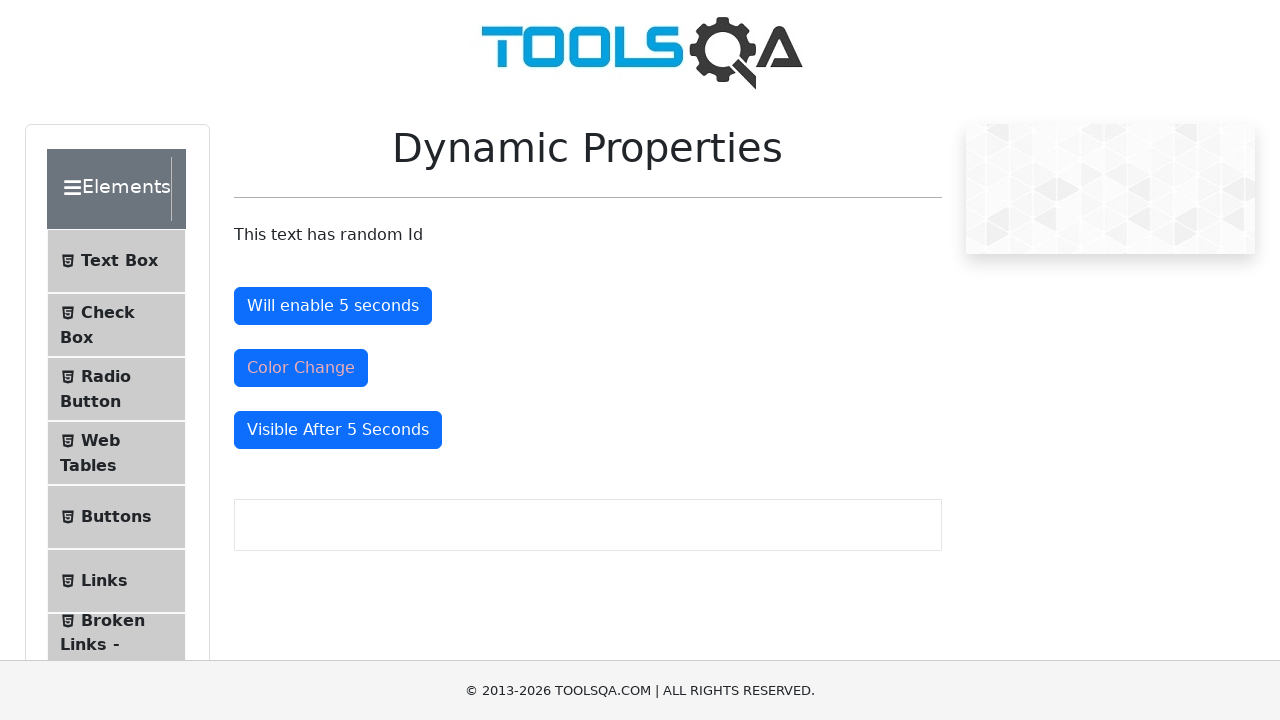

Verified 'Enable After' button is enabled and clickable
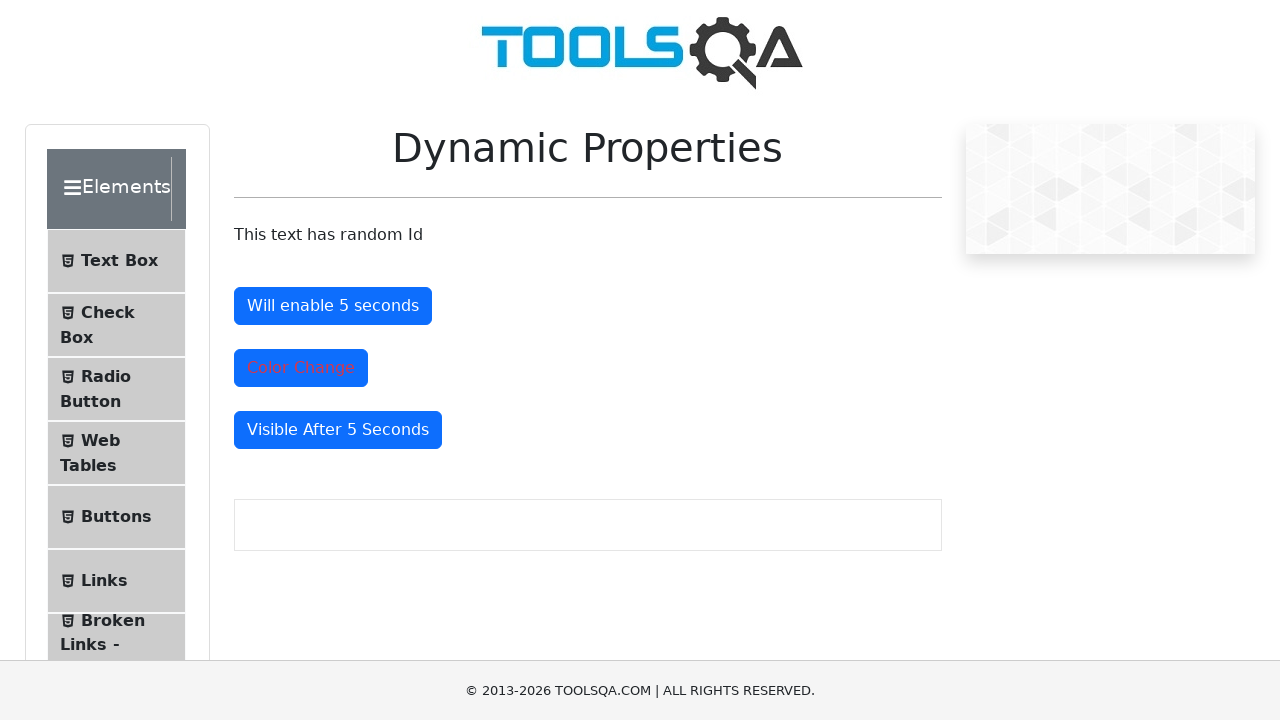

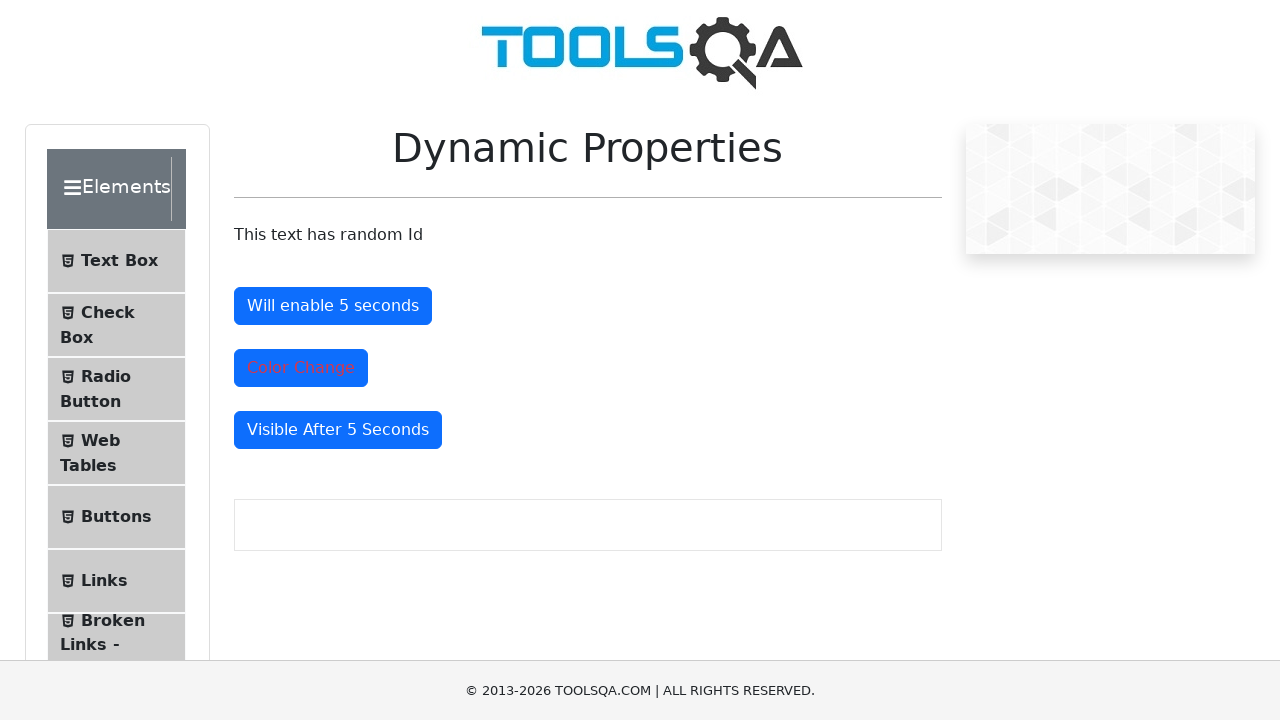